Tests JavaScript prompt/alert handling by navigating to a W3Schools demo page, switching to an iframe, clicking a button to trigger a prompt dialog, and accepting the alert.

Starting URL: https://www.w3schools.com/js/tryit.asp?filename=tryjs_prompt

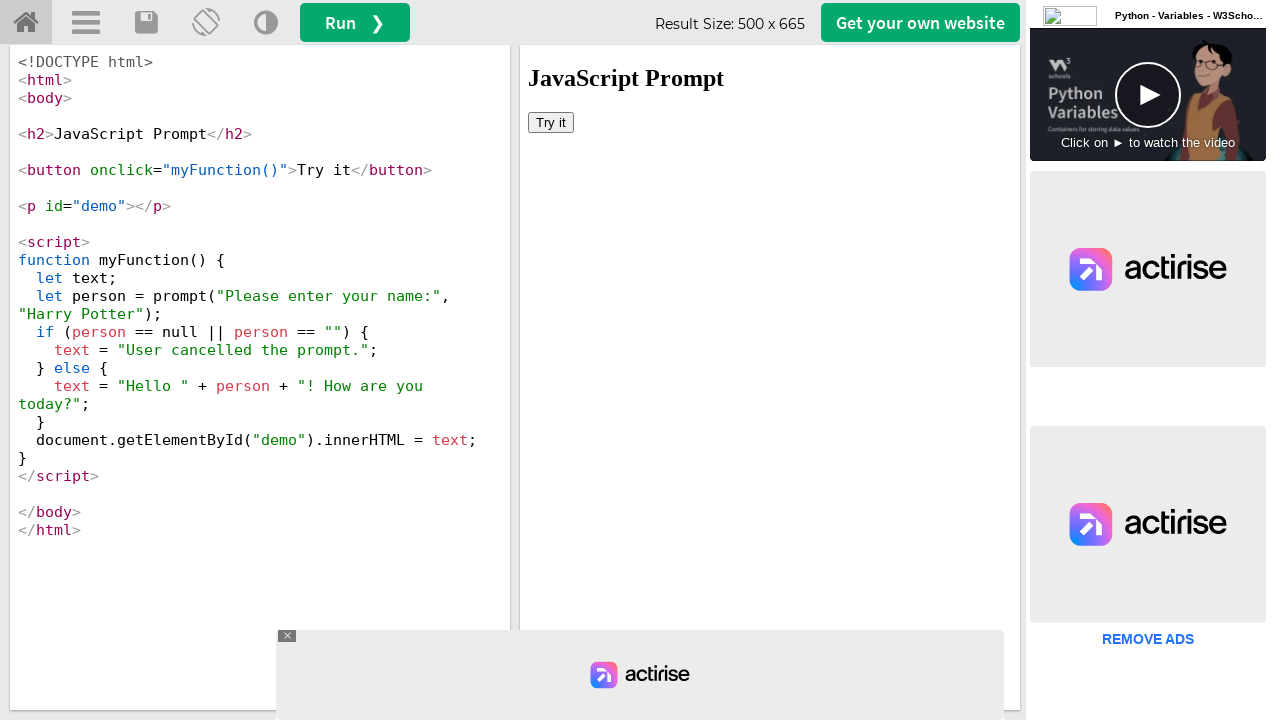

Waited 3 seconds for page to load
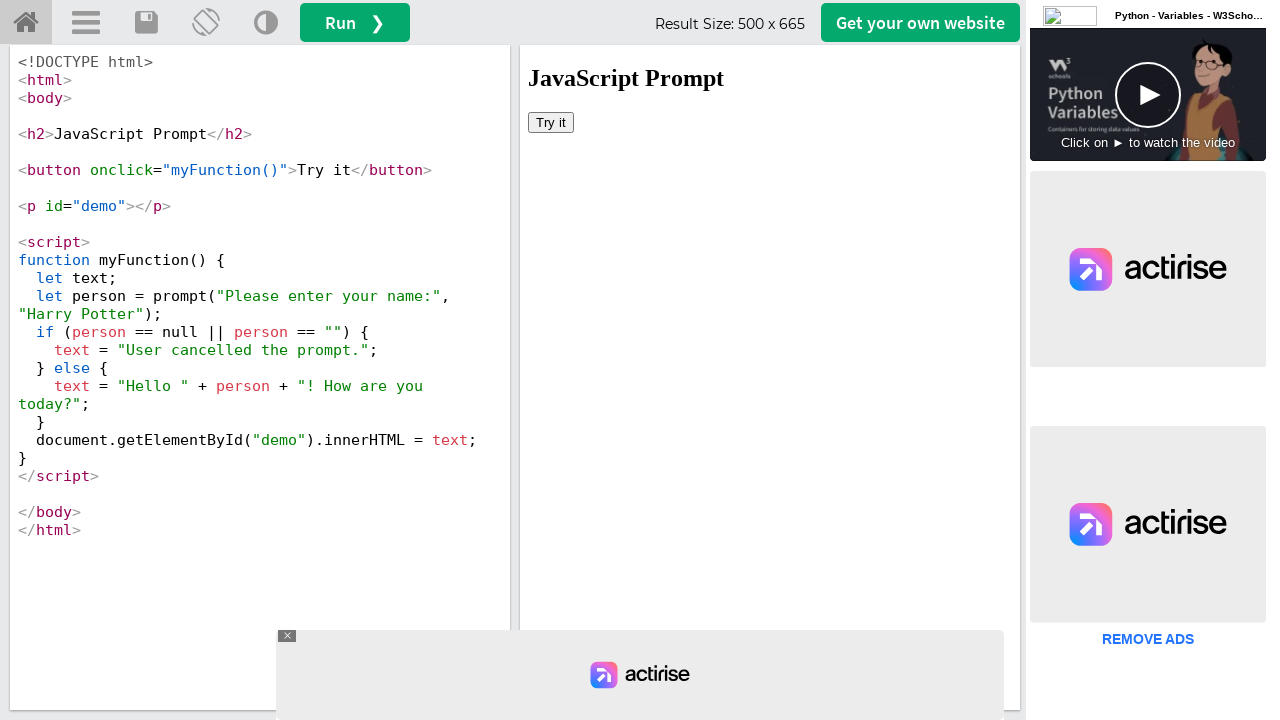

Set up dialog handler to accept alerts/prompts
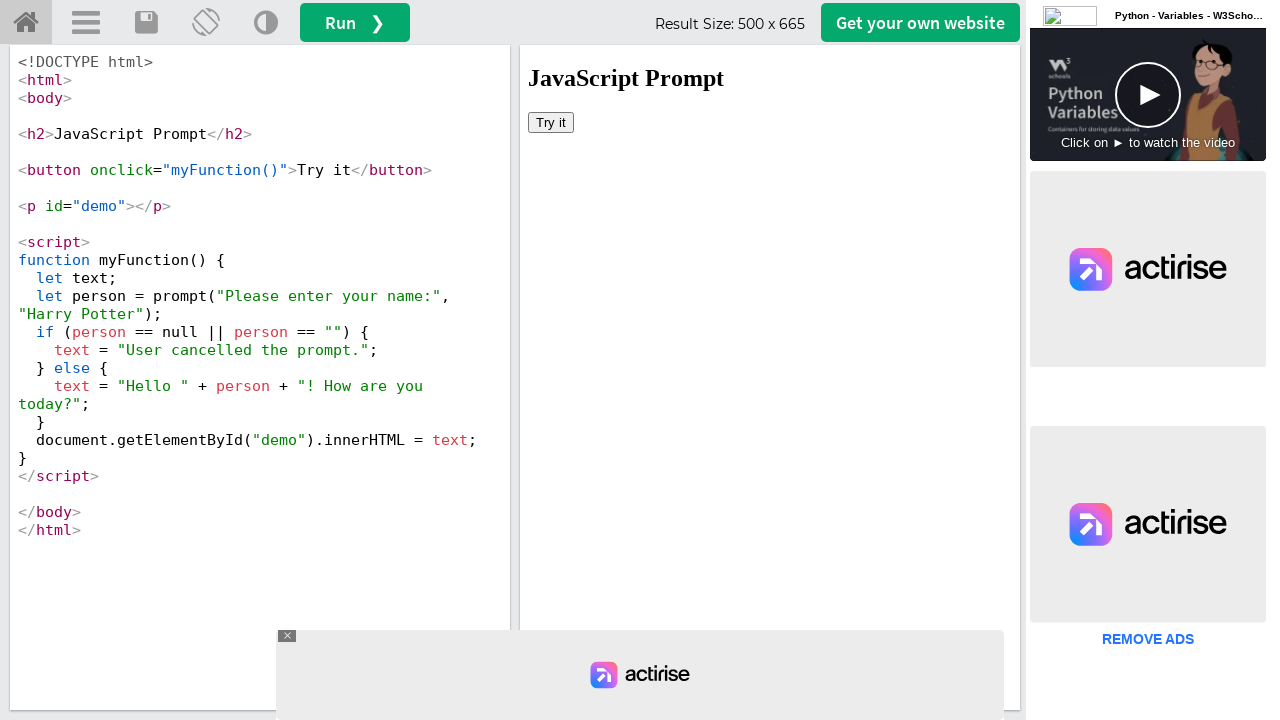

Located iframe with ID 'iframeResult'
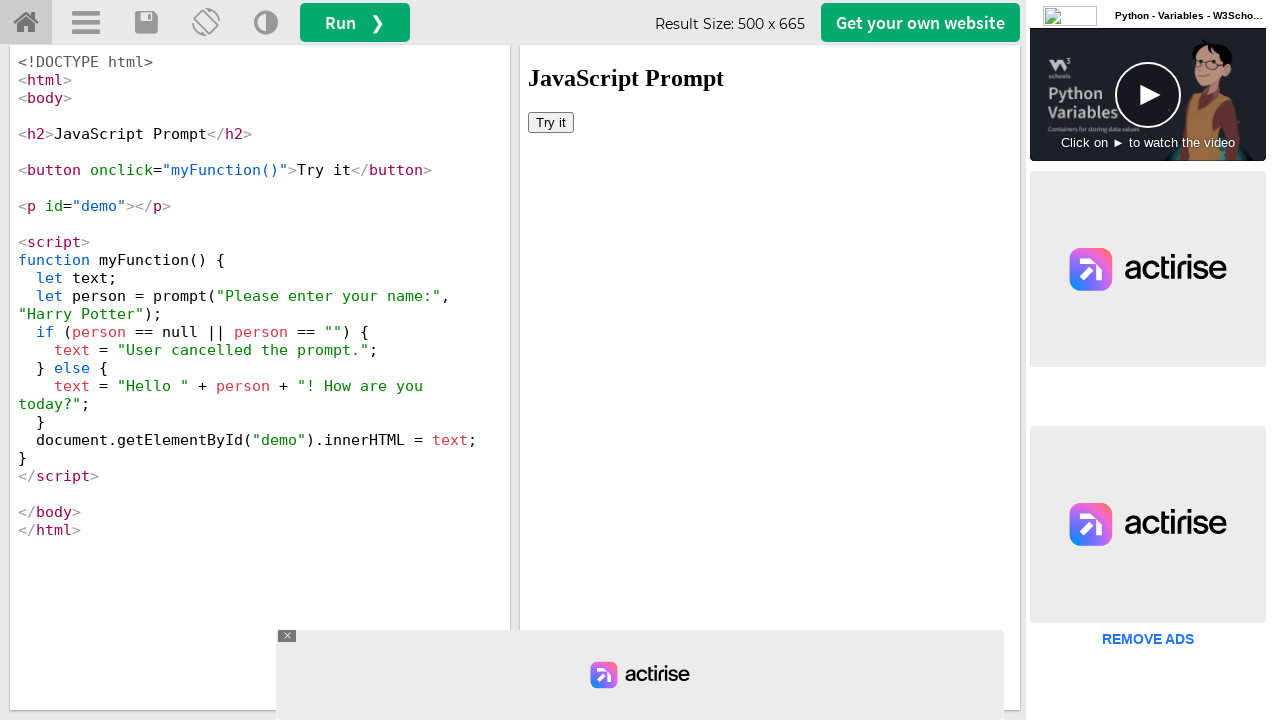

Clicked button to trigger prompt dialog at (551, 122) on #iframeResult >> internal:control=enter-frame >> button[onclick='myFunction()']
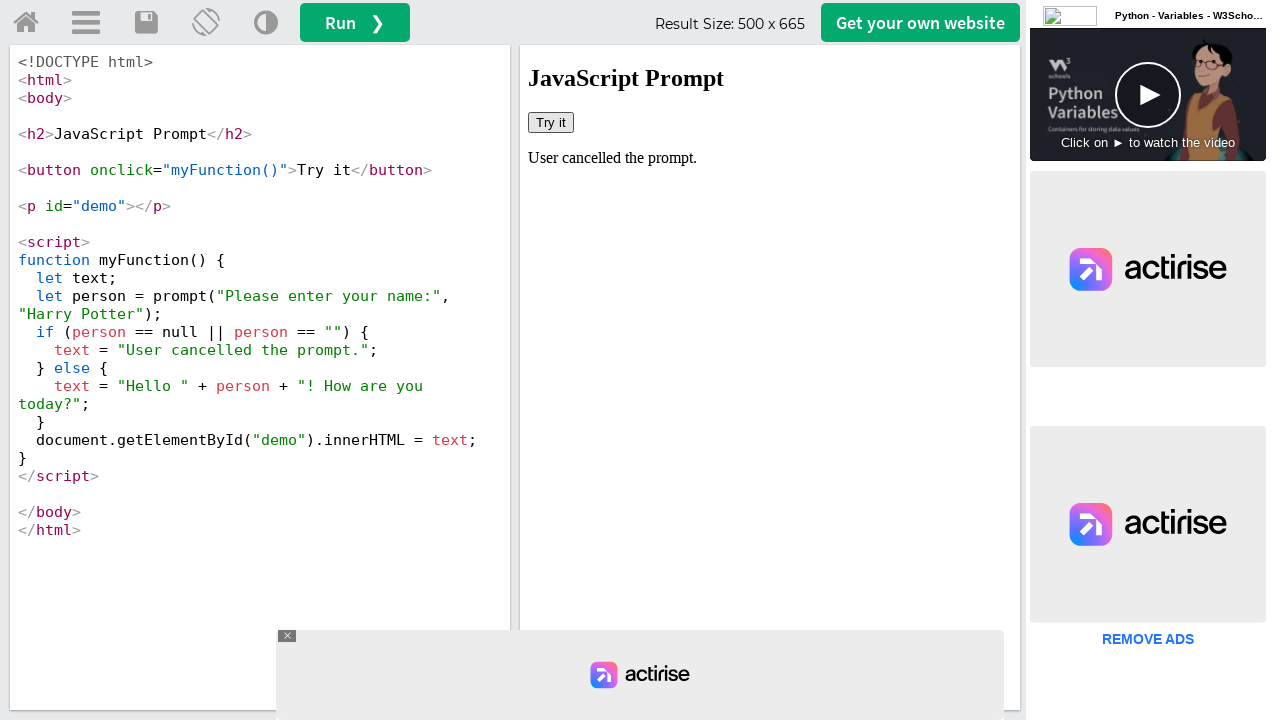

Waited 1 second for dialog interaction to complete
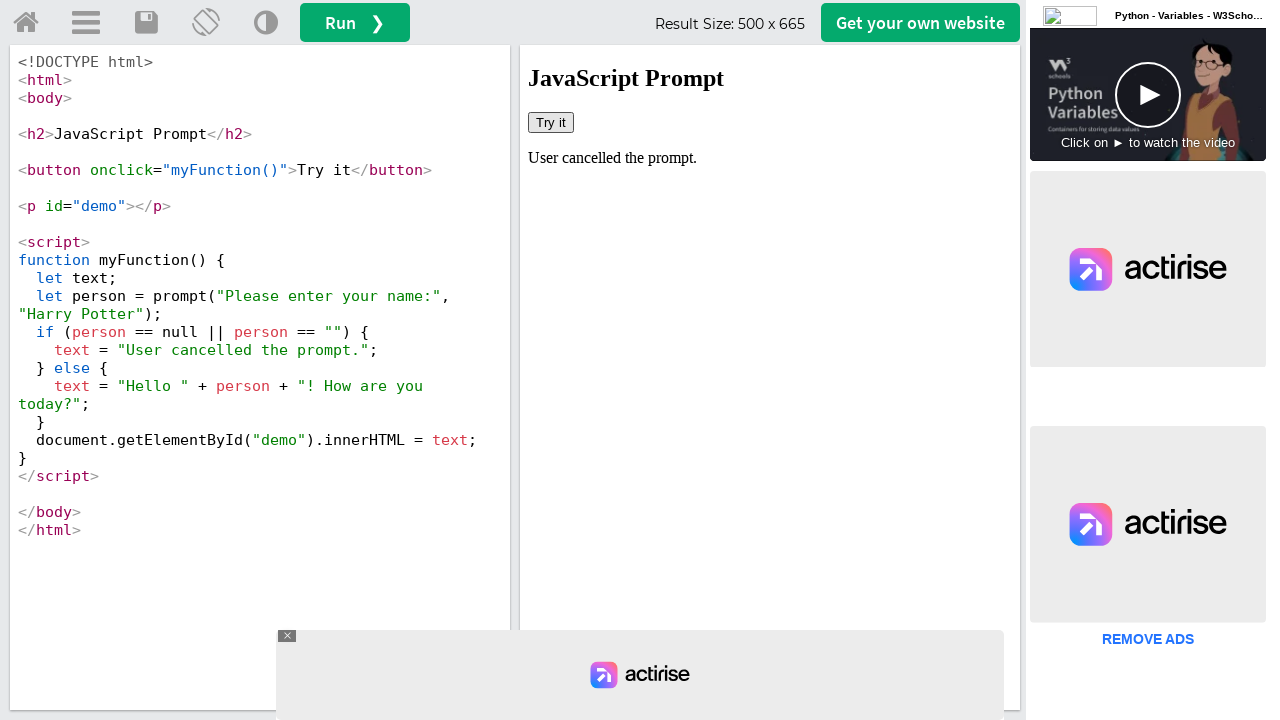

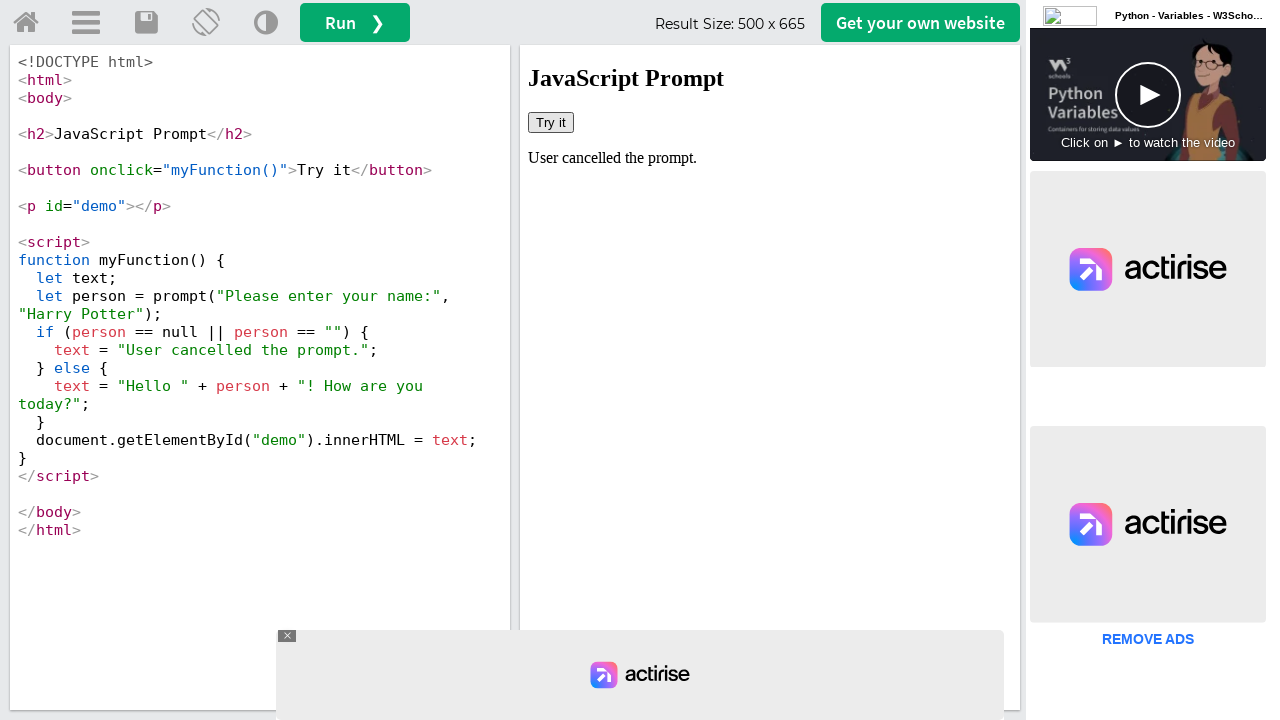